Tests the text input functionality by entering text "Merion" into an input field and clicking a button, which should rename the button to the entered text.

Starting URL: http://uitestingplayground.com/textinput

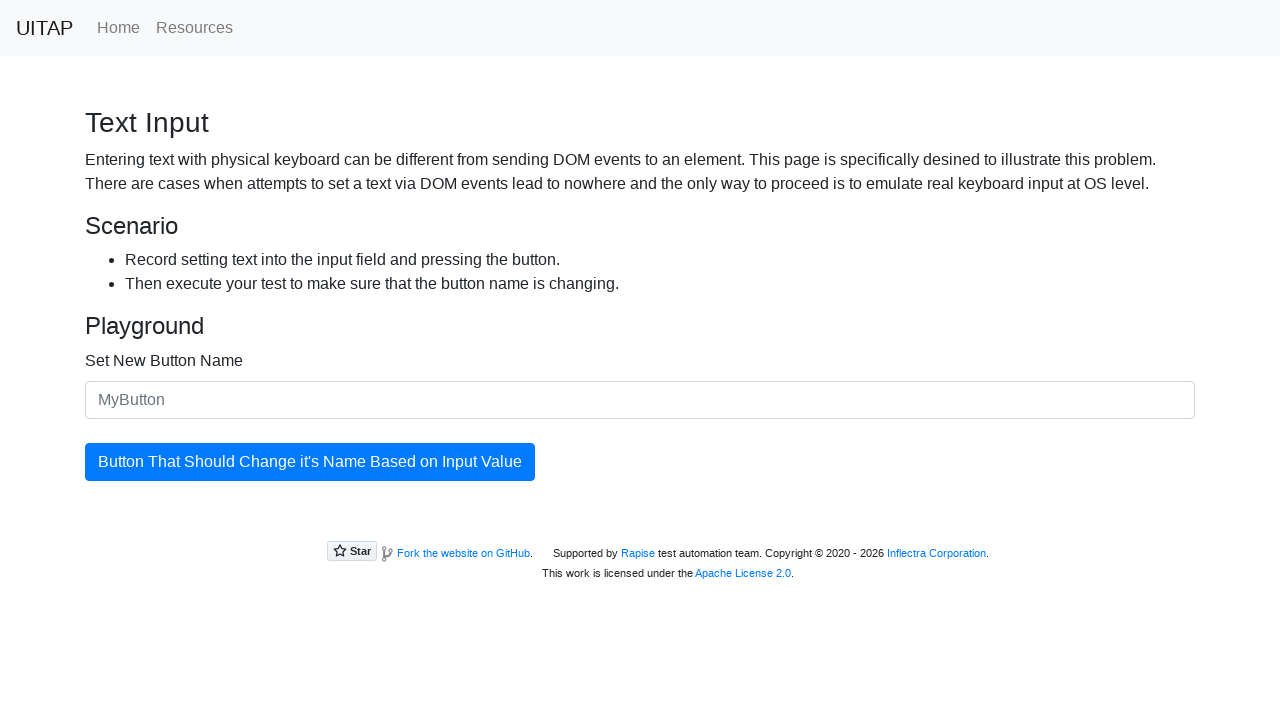

Entered 'Merion' text into input field on .form-control
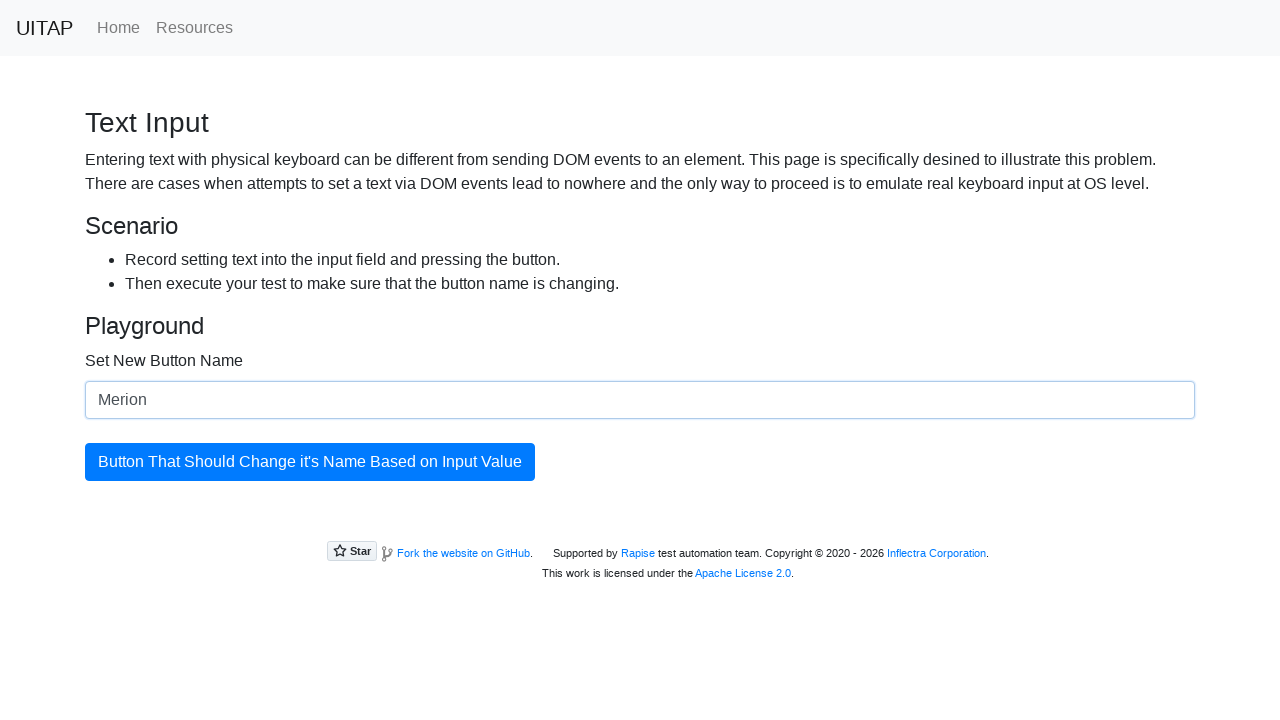

Clicked the button to update its text at (310, 462) on #updatingButton
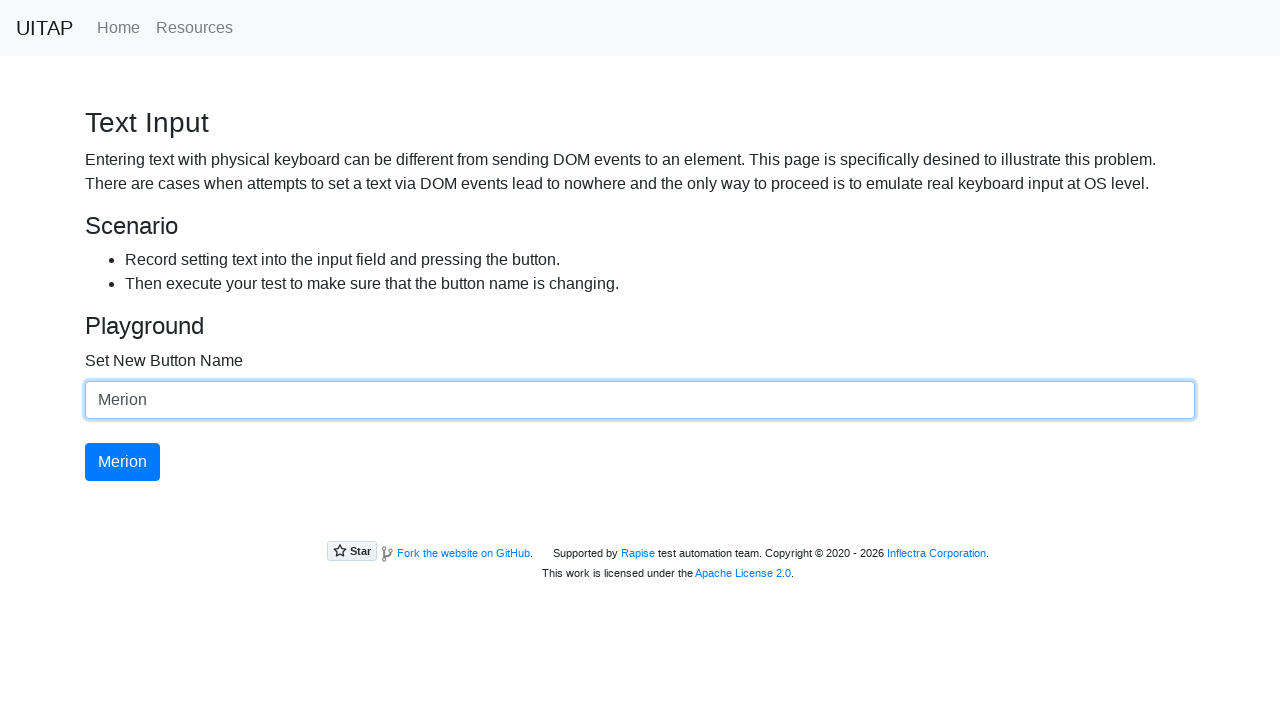

Button text updated to 'Merion'
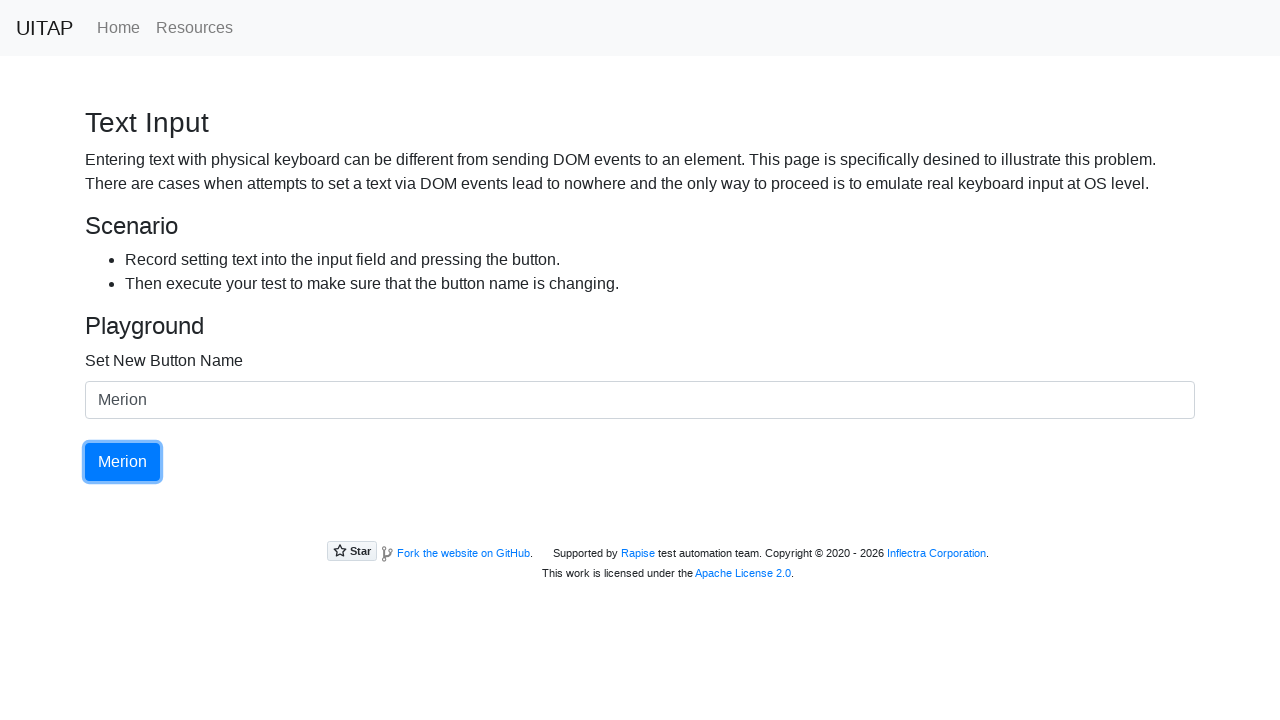

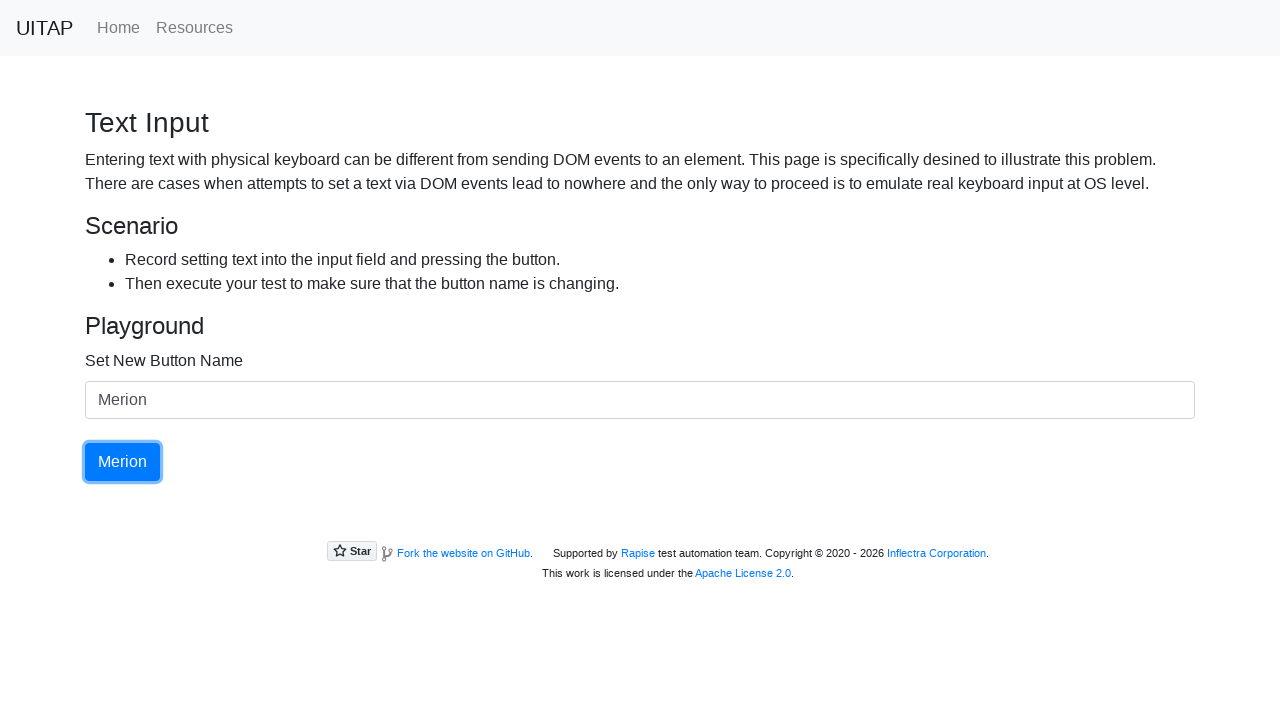